Tests clicking on a collapsible section, waiting for it to fully expand, then clicking a link and verifying the page header changes

Starting URL: https://eviltester.github.io/synchole/collapseable.html

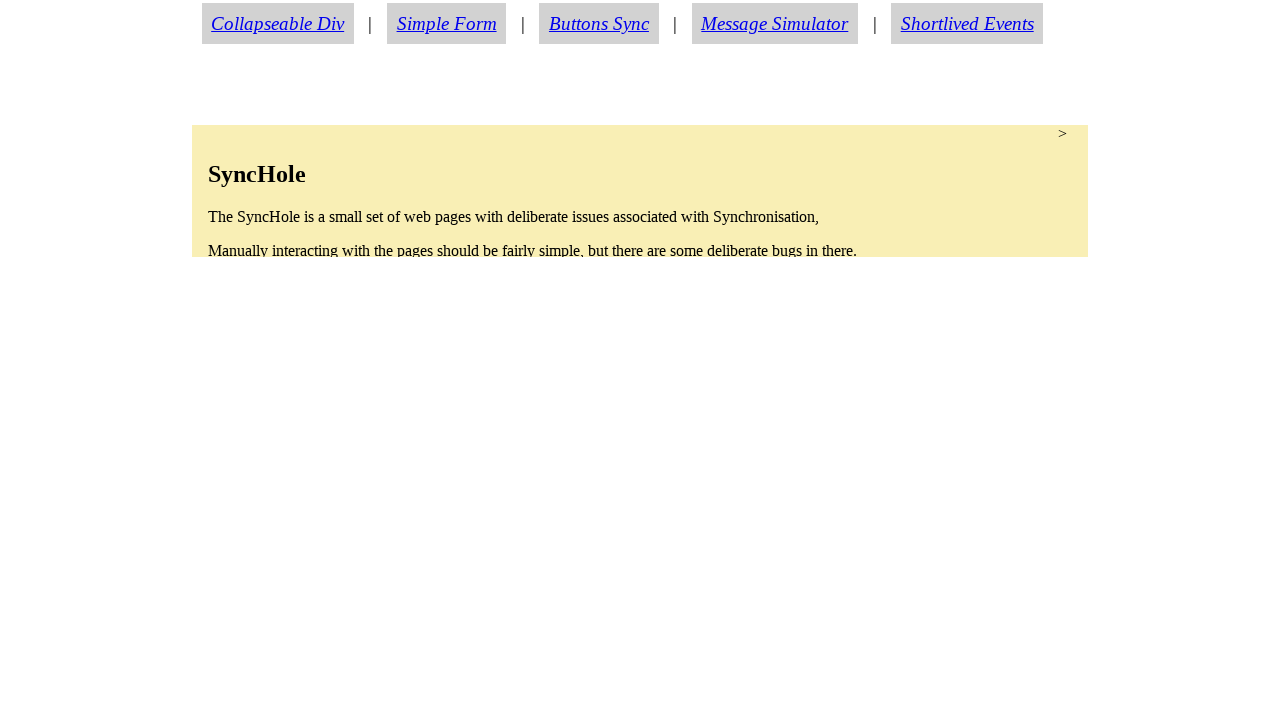

Clicked on the collapsible section to expand it at (640, 191) on section.synchole
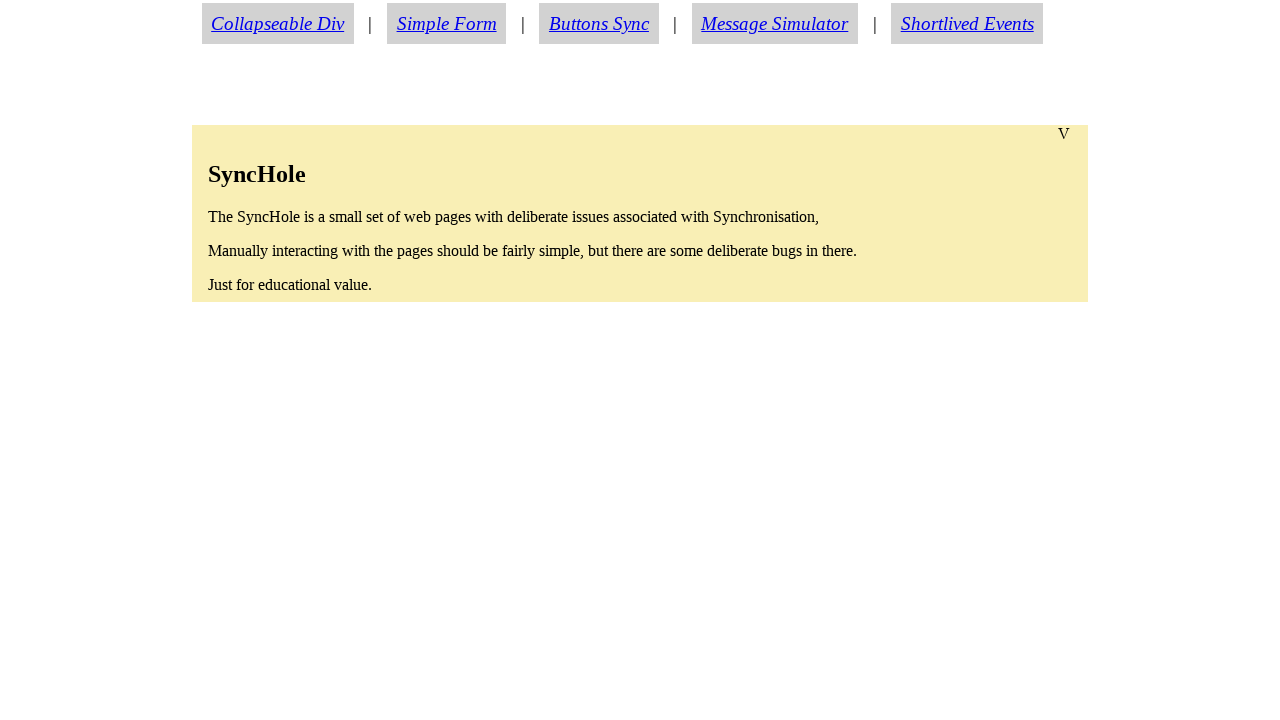

Waited for the collapsible section to be present in DOM
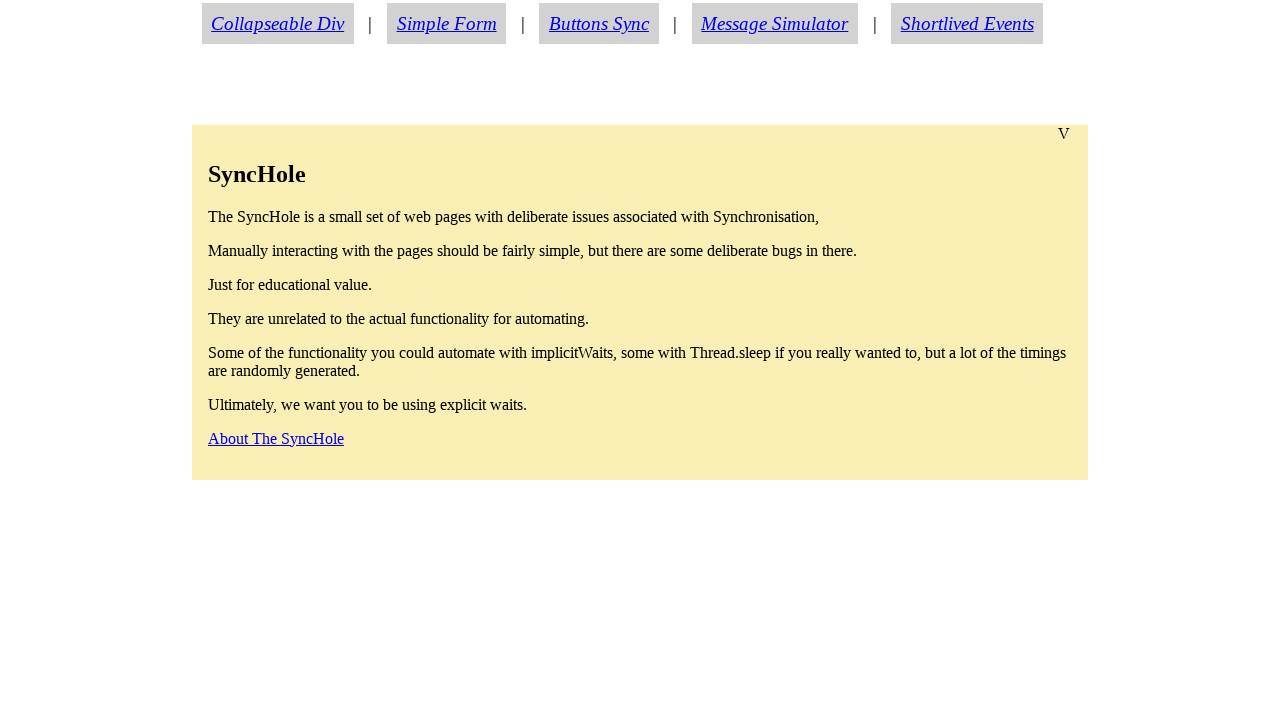

Waited 500ms for expansion animation to complete
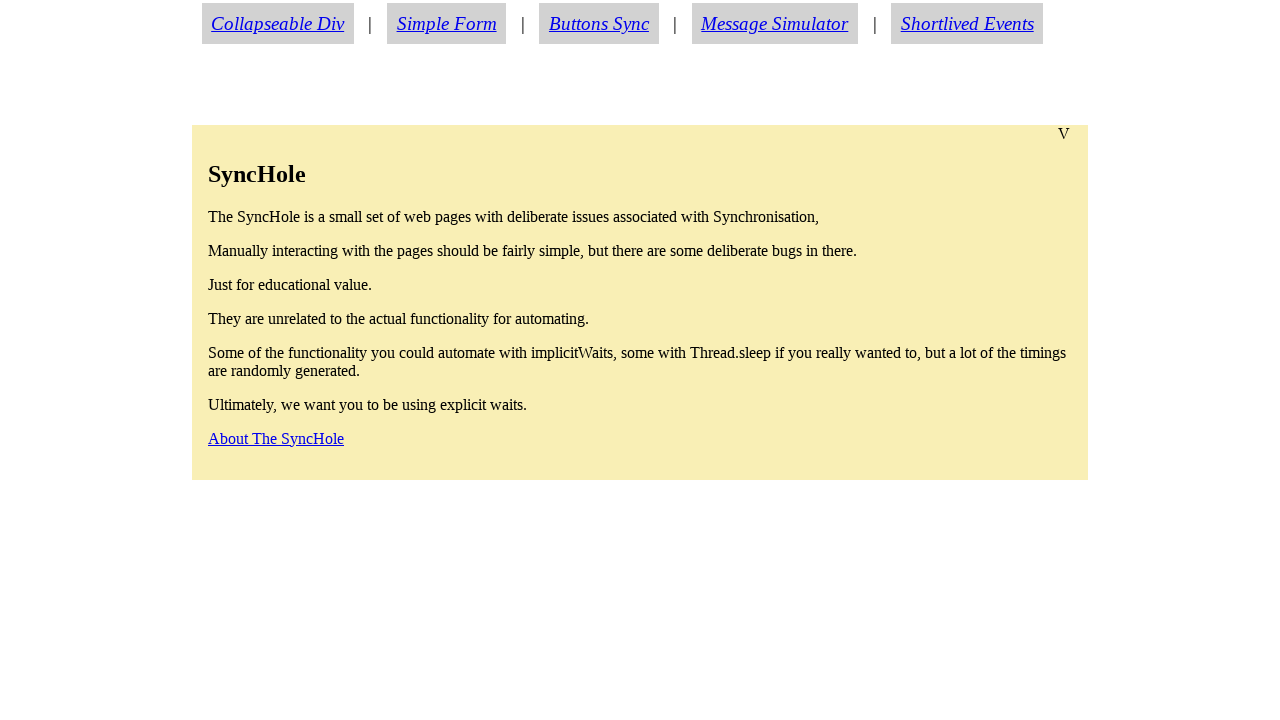

Clicked on the 'About The SyncHole' link at (276, 438) on text=About The SyncHole
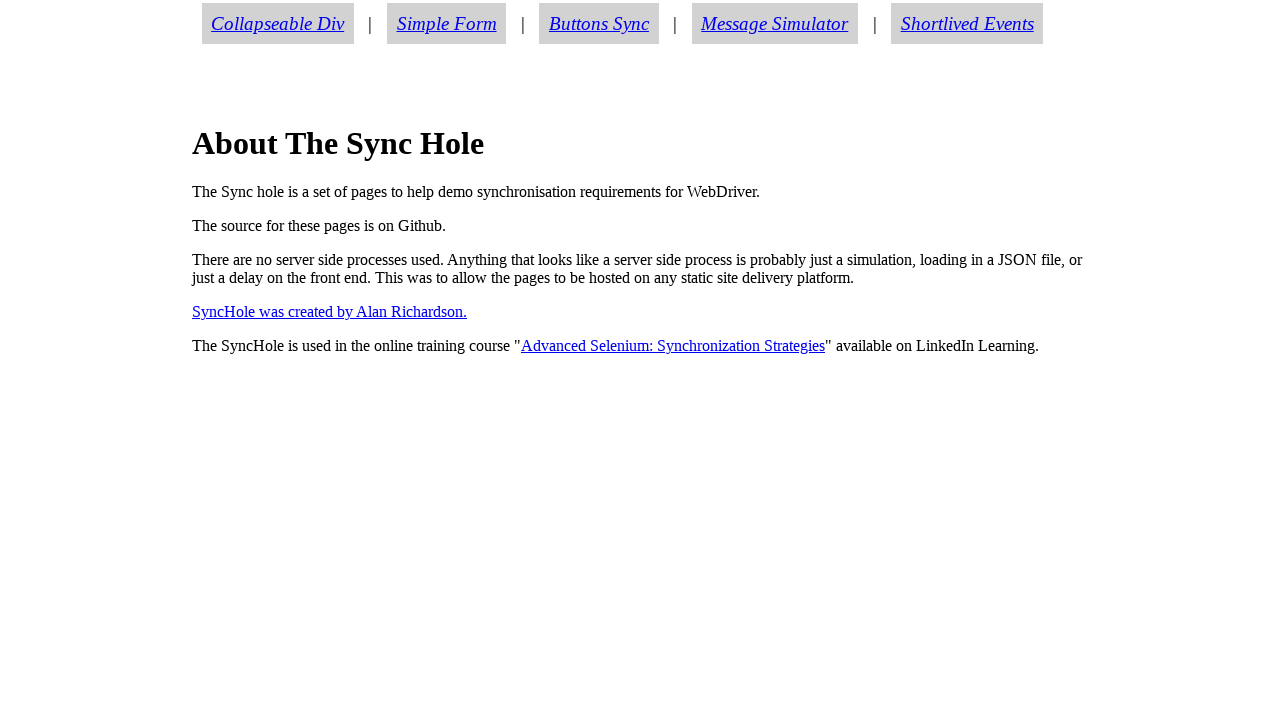

Waited for h1 header to load on new page
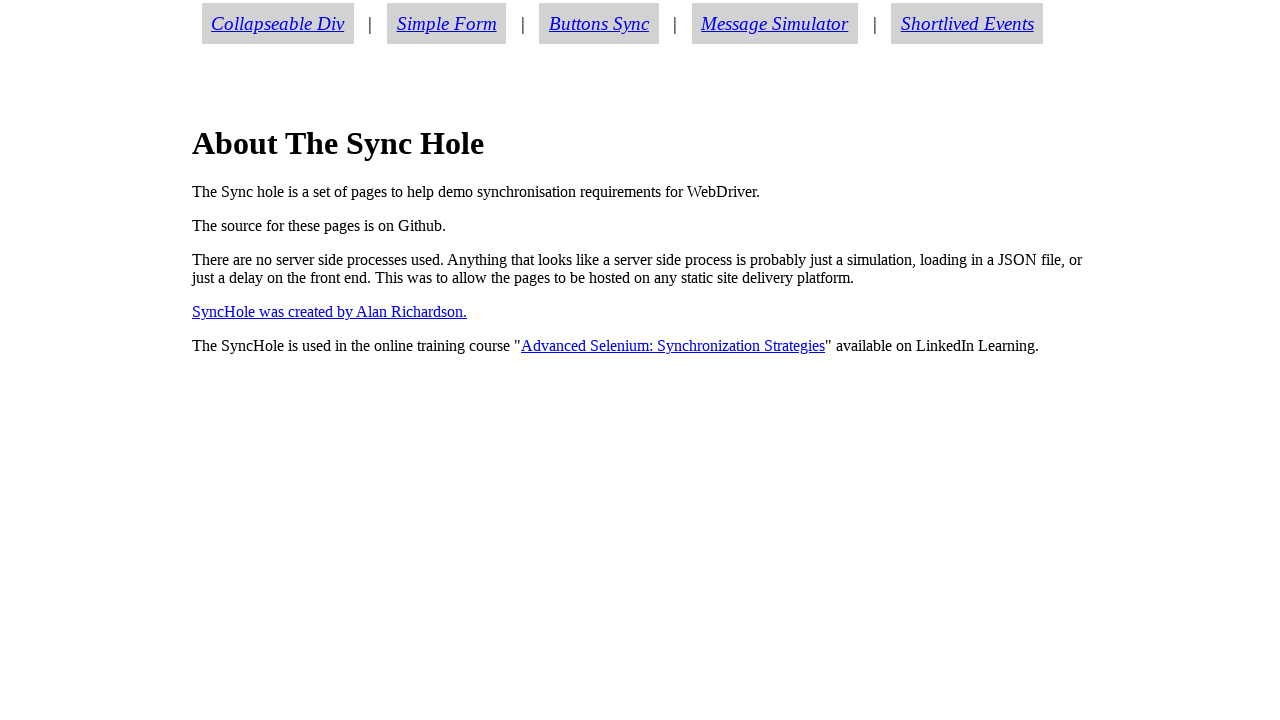

Retrieved header text: 'About The Sync Hole'
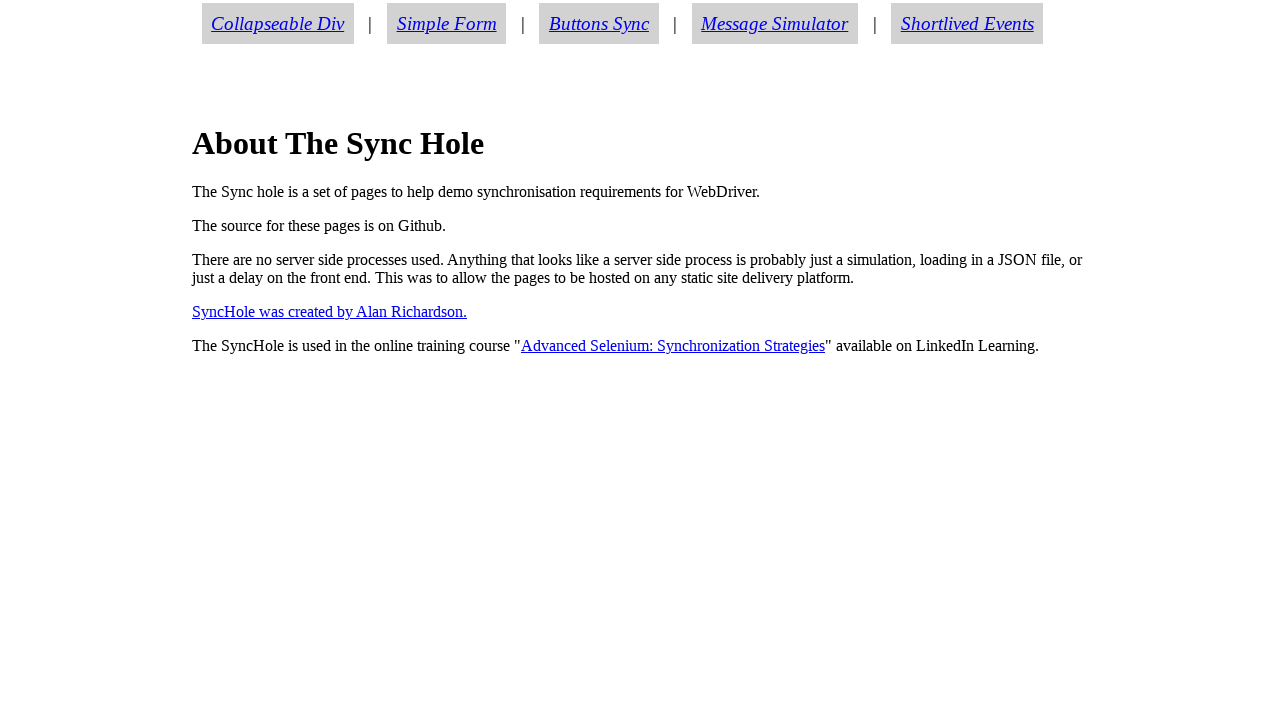

Verified that header text equals 'About The Sync Hole'
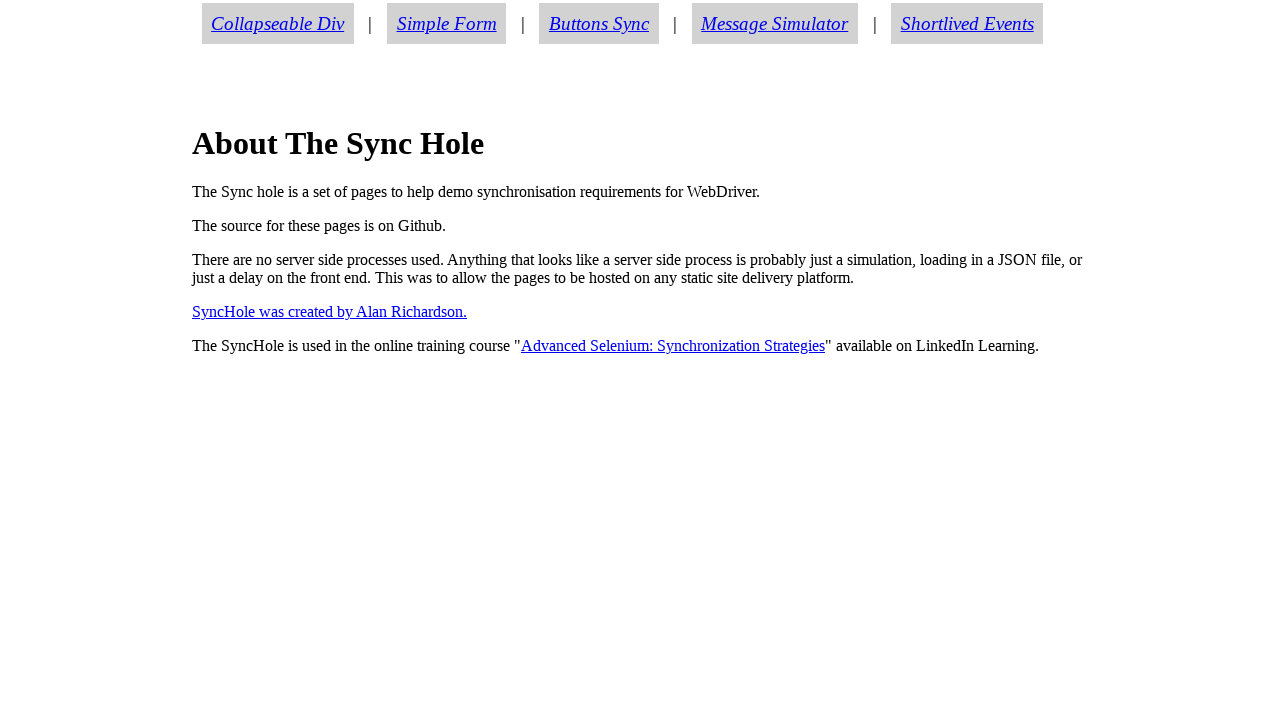

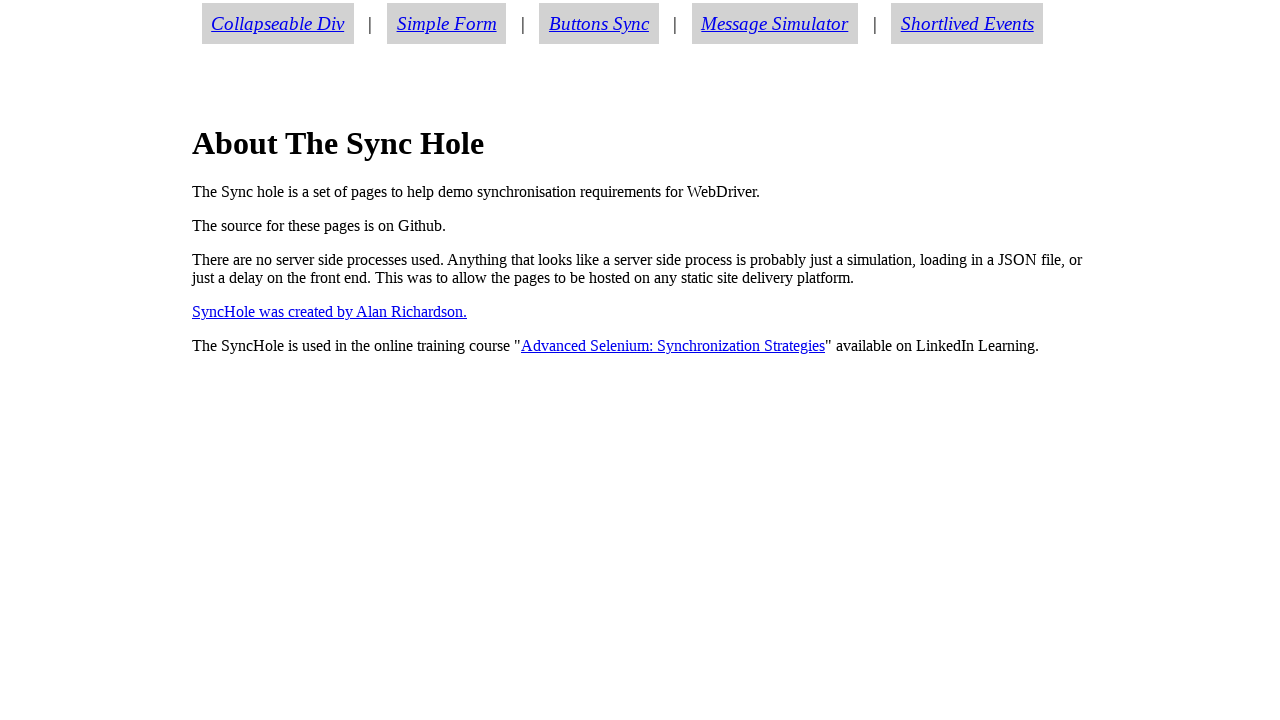